Tests JavaScript alert acceptance by clicking the first button, accepting the alert, and verifying the result message shows successful click

Starting URL: https://the-internet.herokuapp.com/javascript_alerts

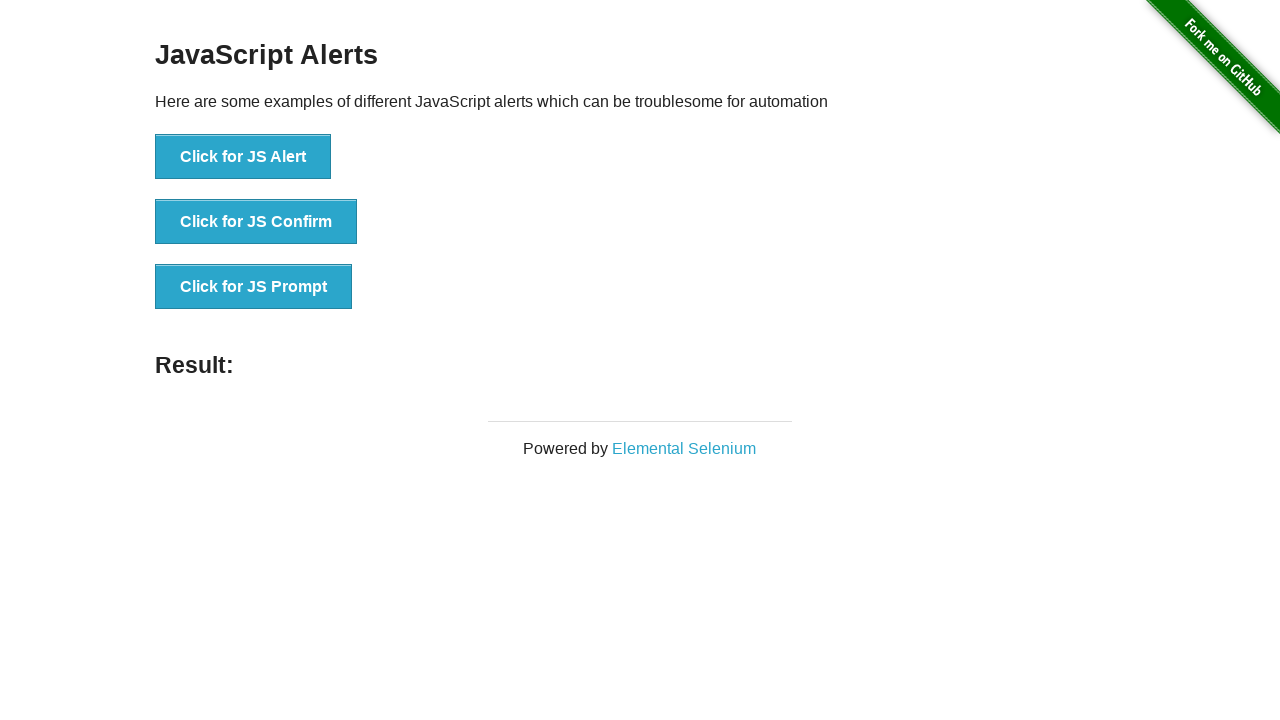

Clicked the 'Click for JS Alert' button at (243, 157) on xpath=//*[text()='Click for JS Alert']
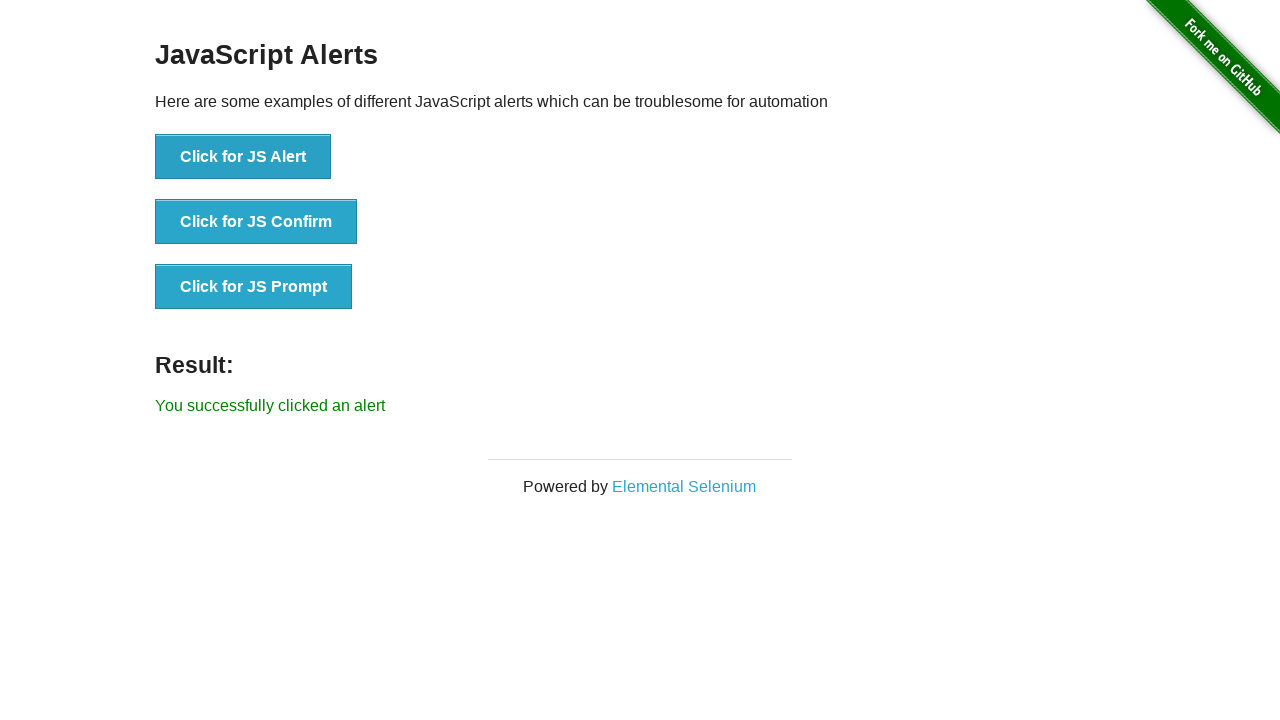

Registered dialog handler to accept alerts
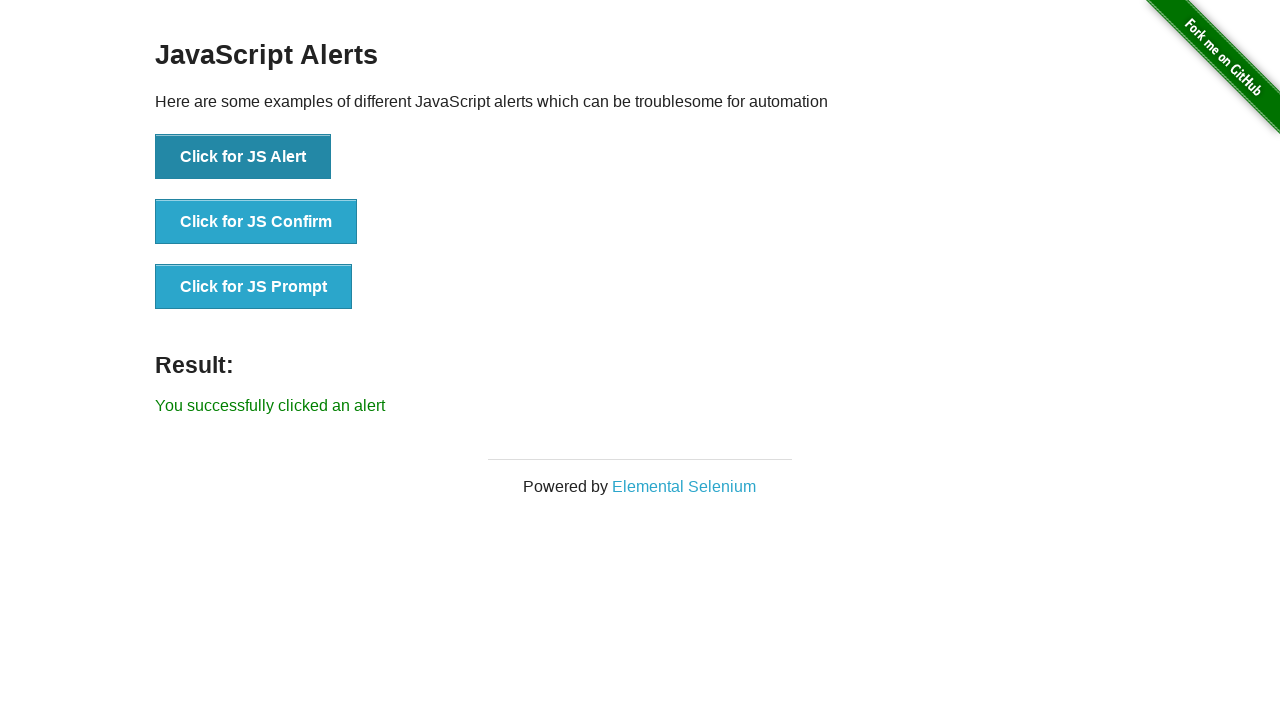

Clicked the 'Click for JS Alert' button again and accepted the resulting alert at (243, 157) on xpath=//*[text()='Click for JS Alert']
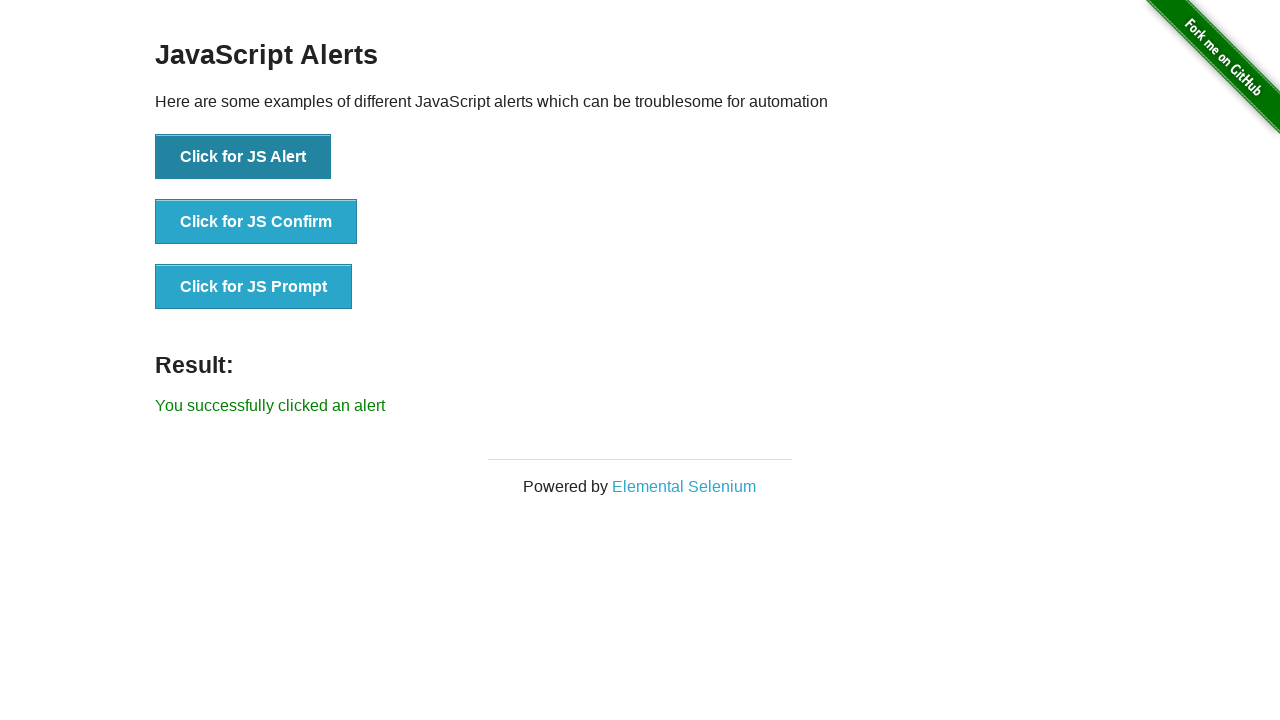

Verified success message 'You successfully clicked an alert' appeared
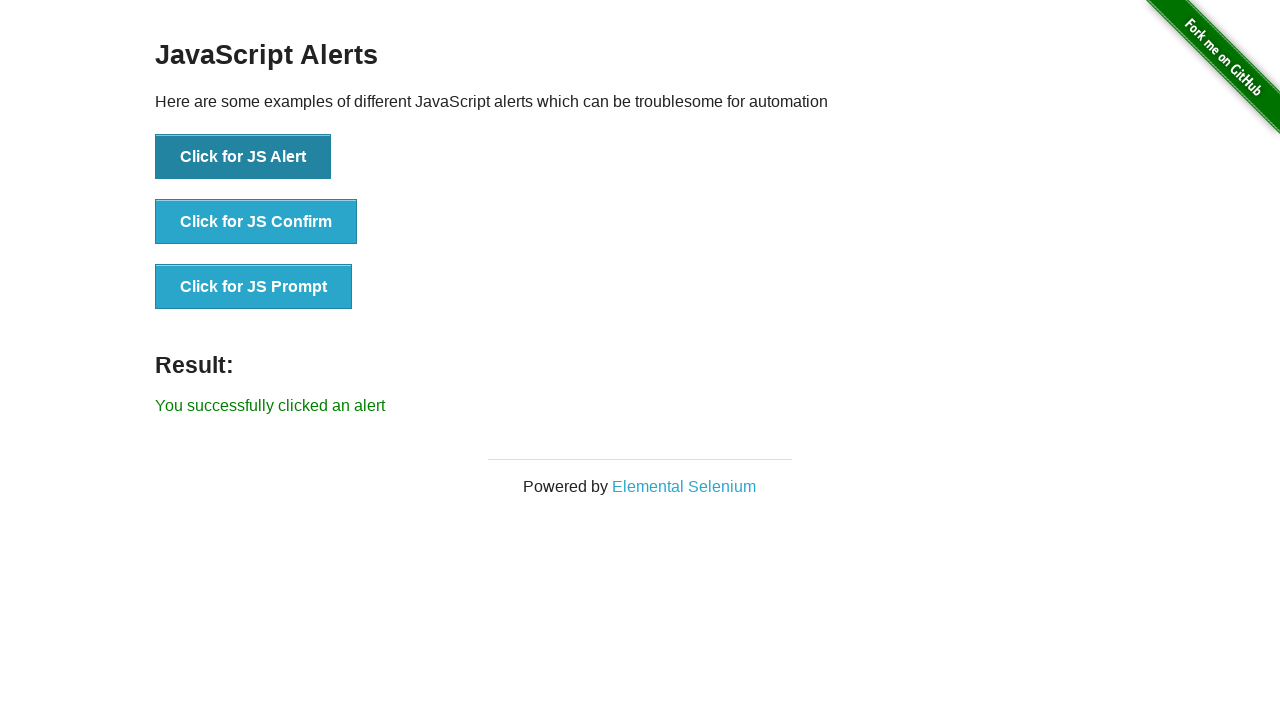

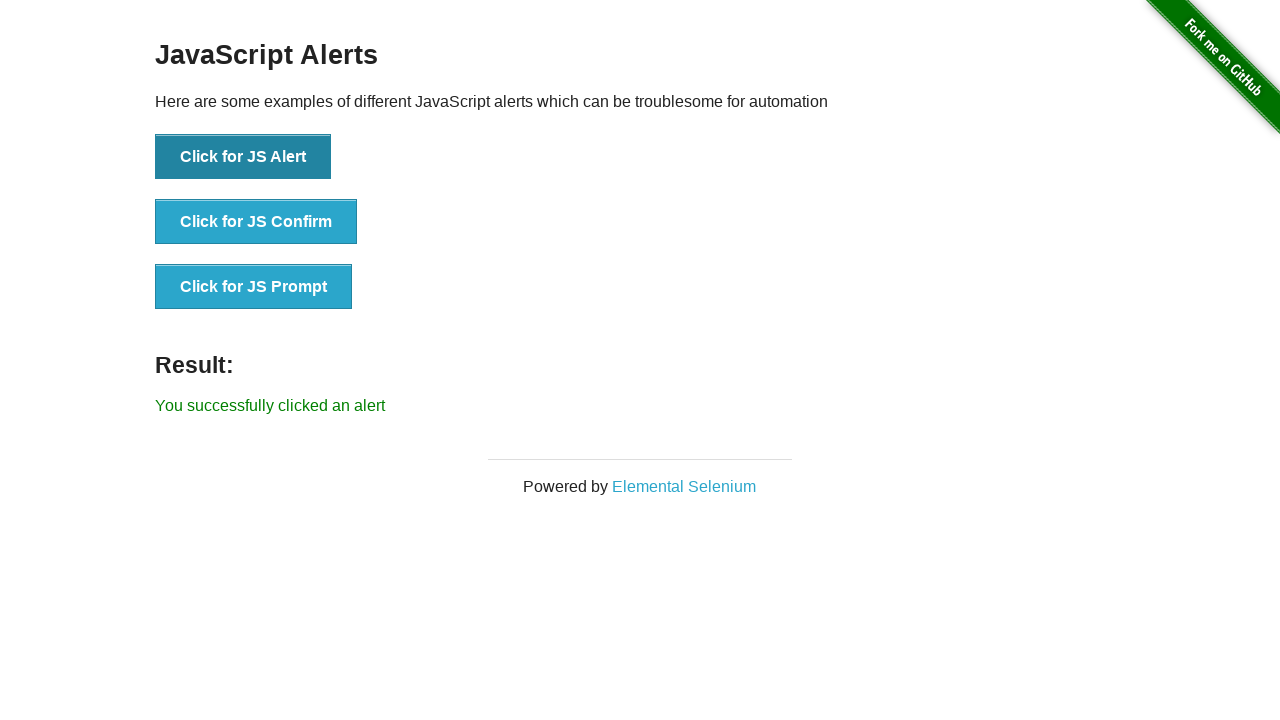